Navigates to a challenging DOM page and scrolls down to view the content, then extracts text containing "Answer" from the page source

Starting URL: https://the-internet.herokuapp.com/challenging_dom

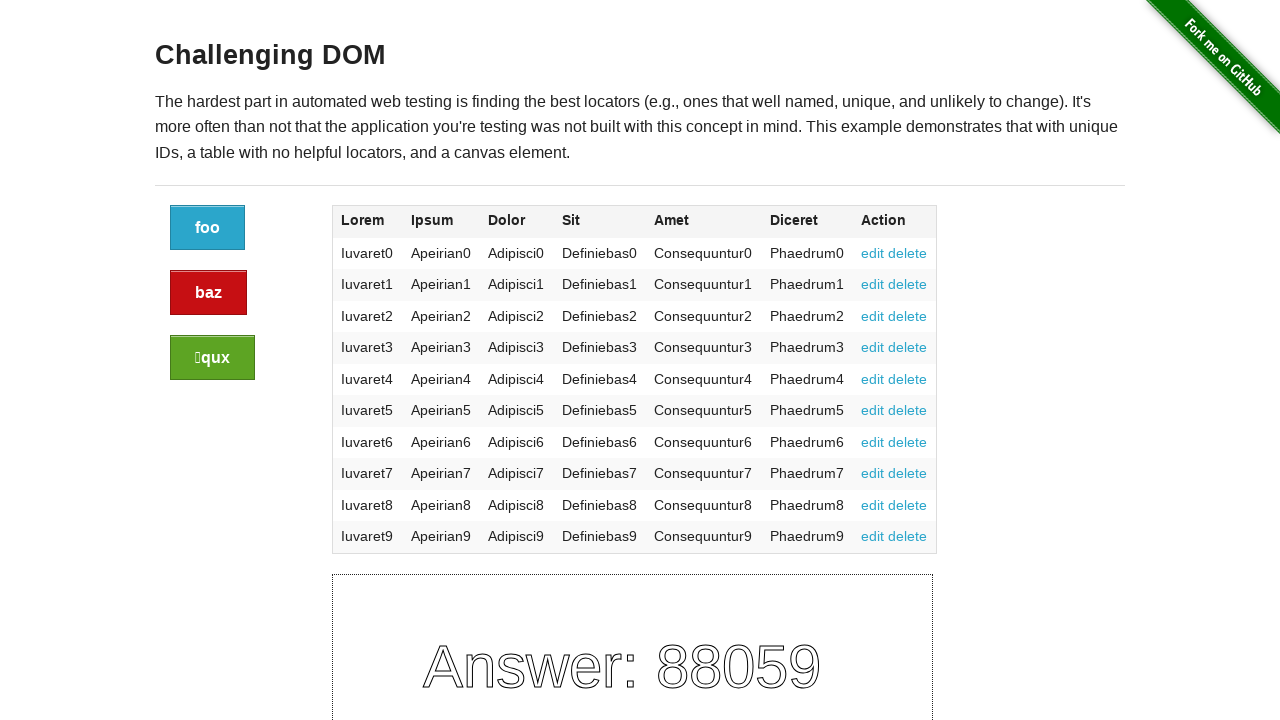

Scrolled down the page by 600 pixels
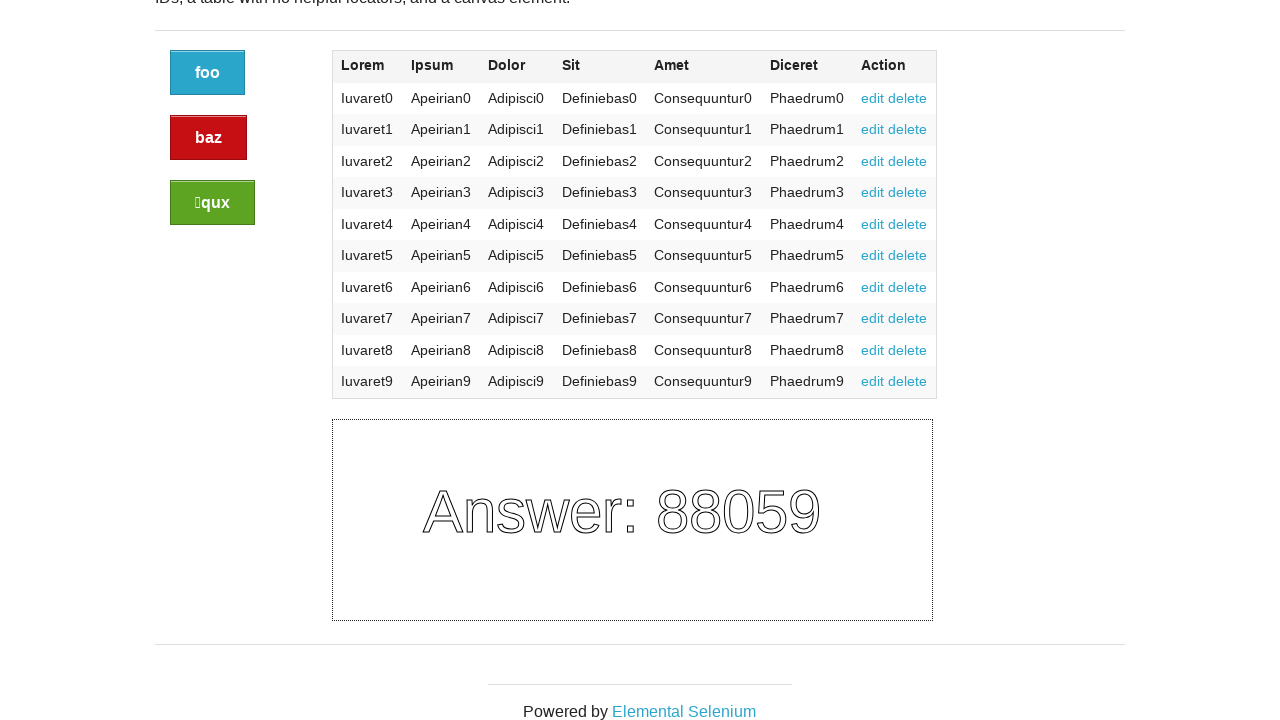

Waited 1 second for content to become visible after scrolling
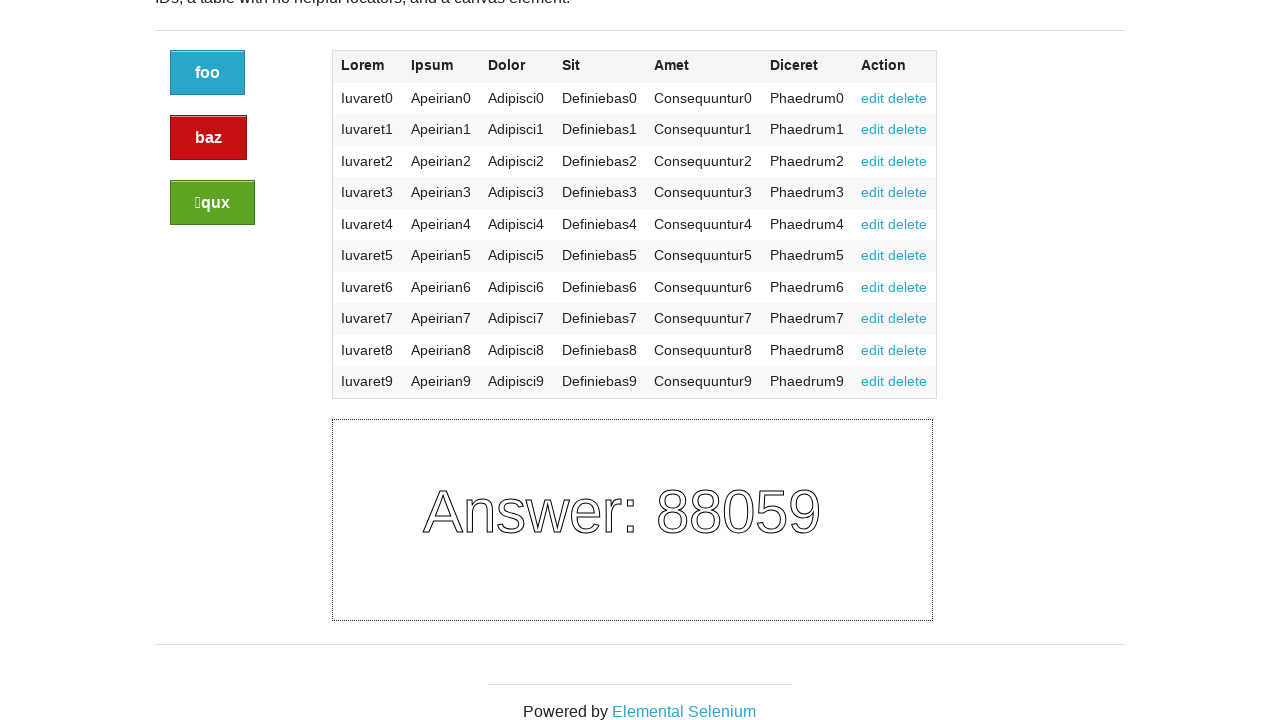

Verified page loaded by confirming table element is present
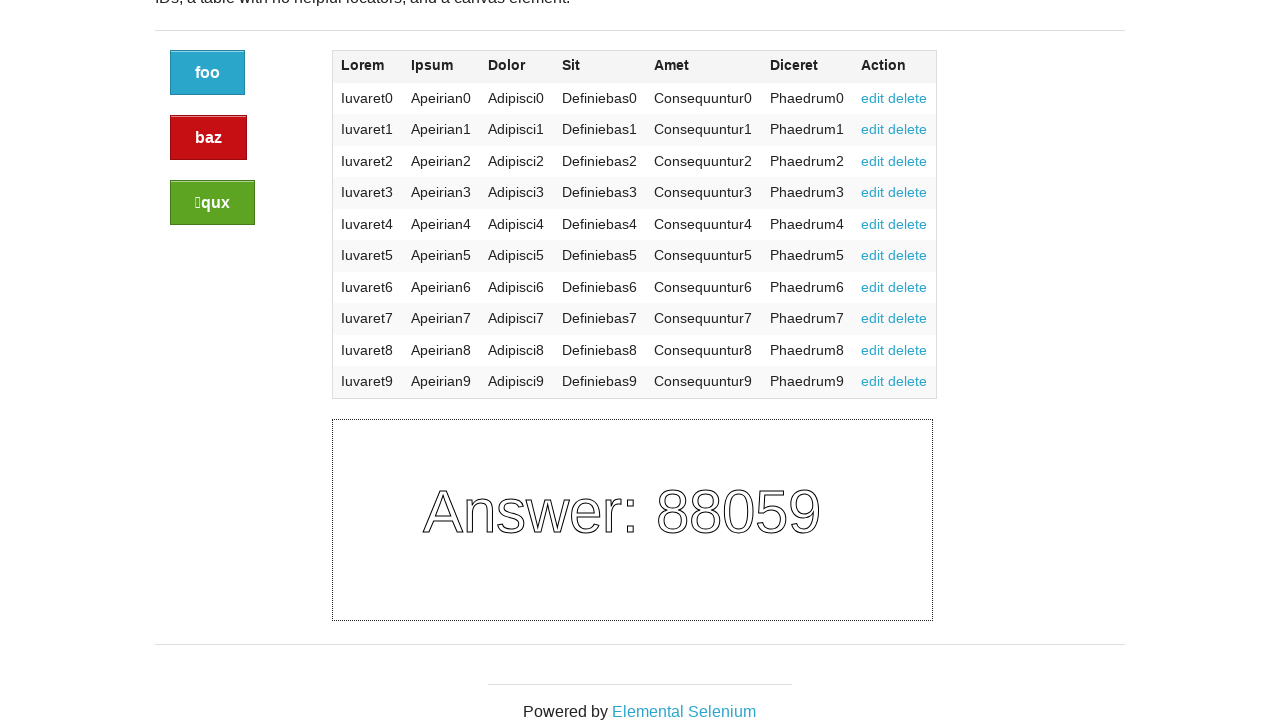

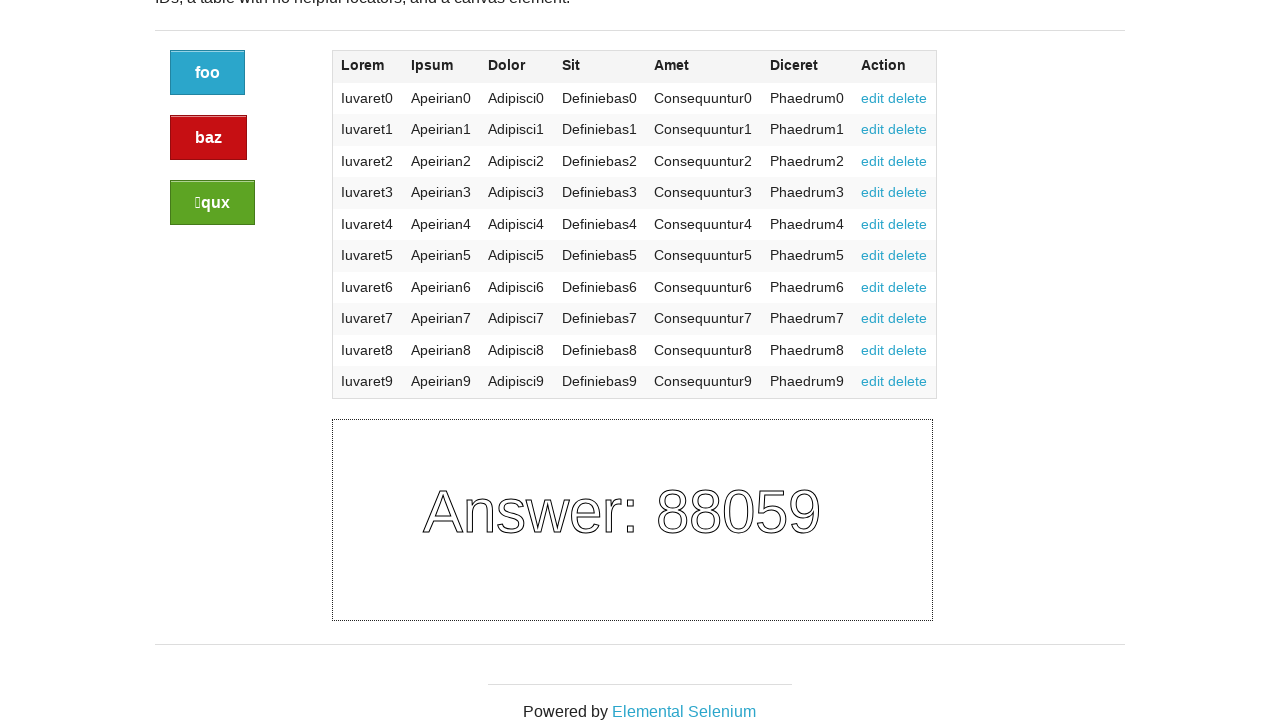